Tests drag and drop with multiple reconnection cycles, verifying drag and drop works consistently after page reloads.

Starting URL: https://seleniumbase.io/other/drag_and_drop

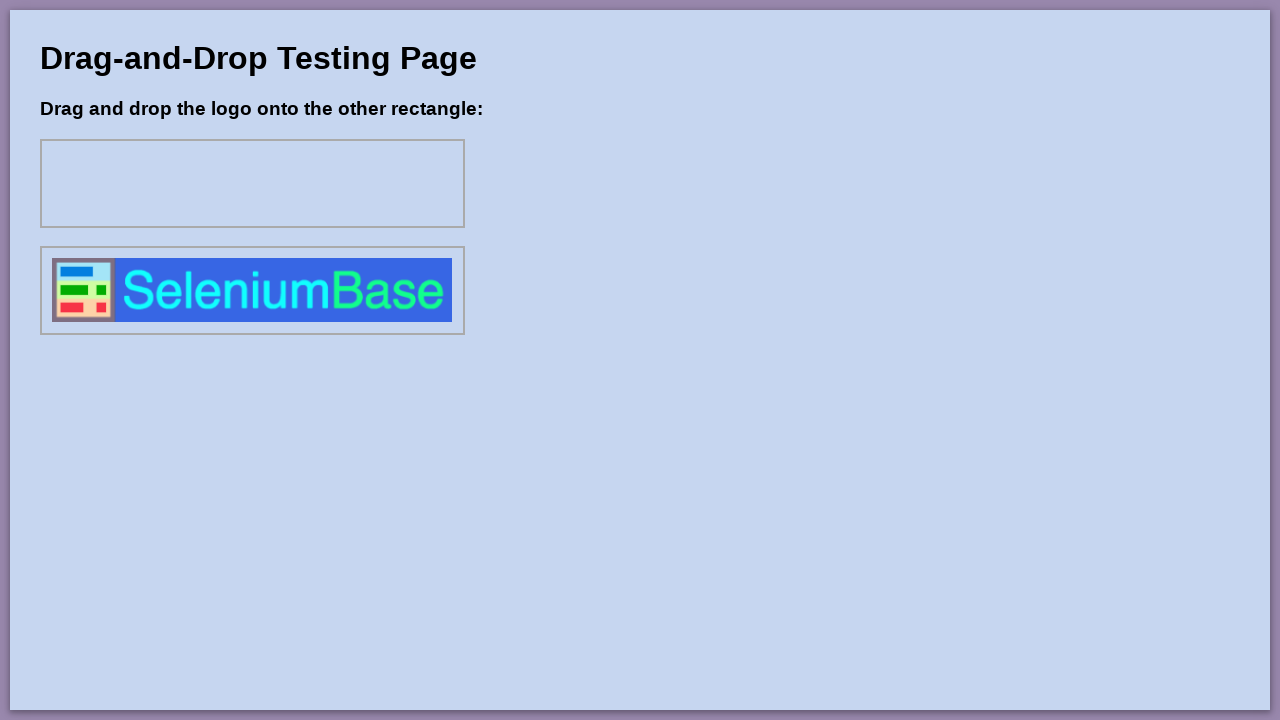

Waited for drag element #drag1 to load
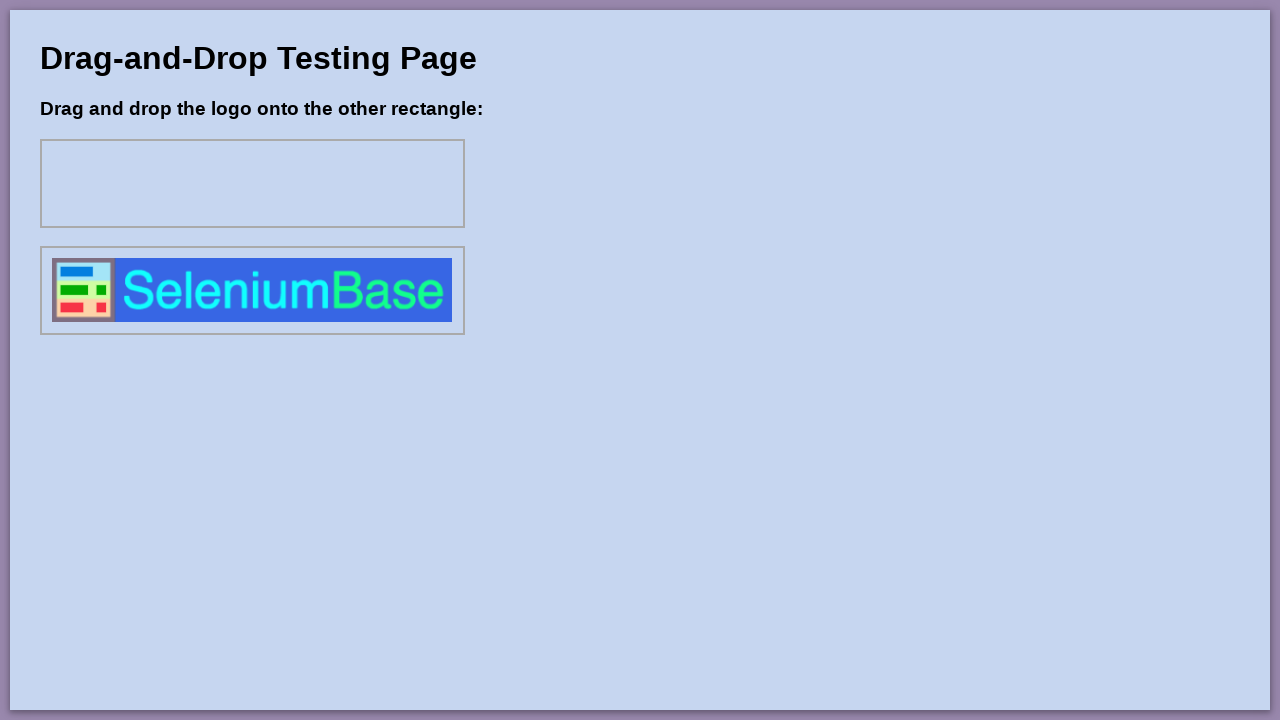

Verified image is not in div1 initially
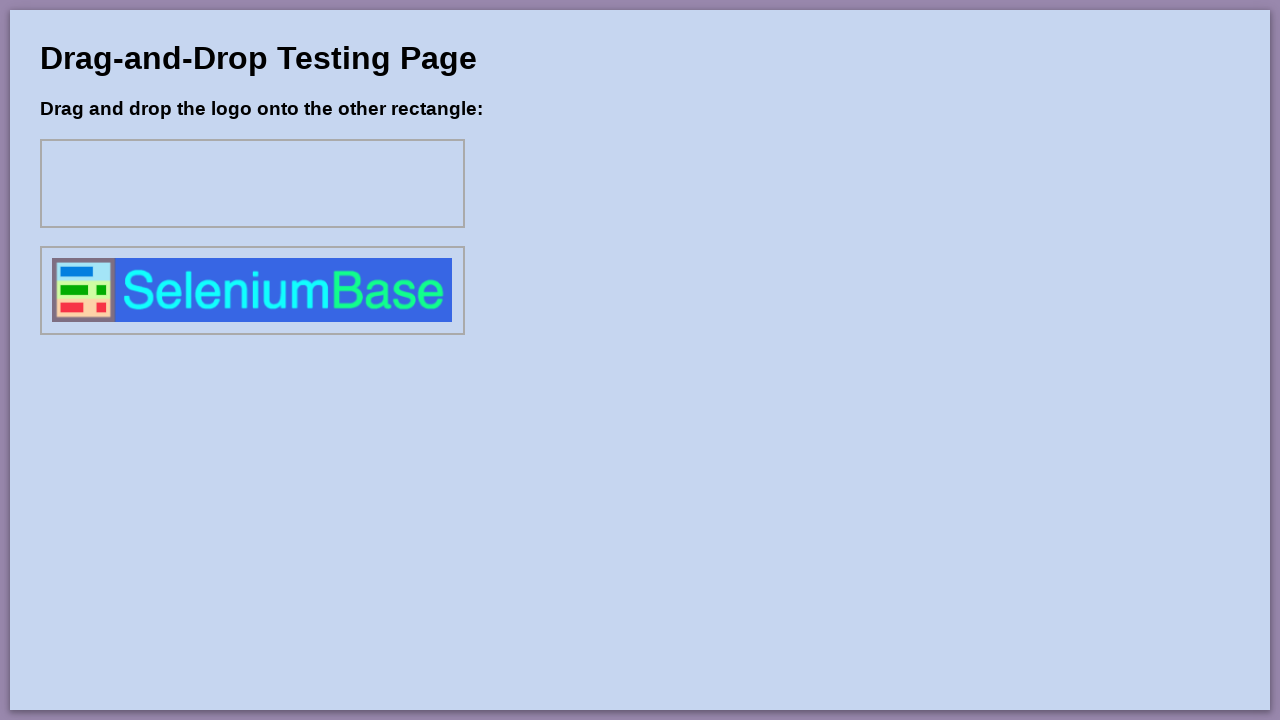

Performed first drag and drop from #drag1 to #div1 at (252, 184)
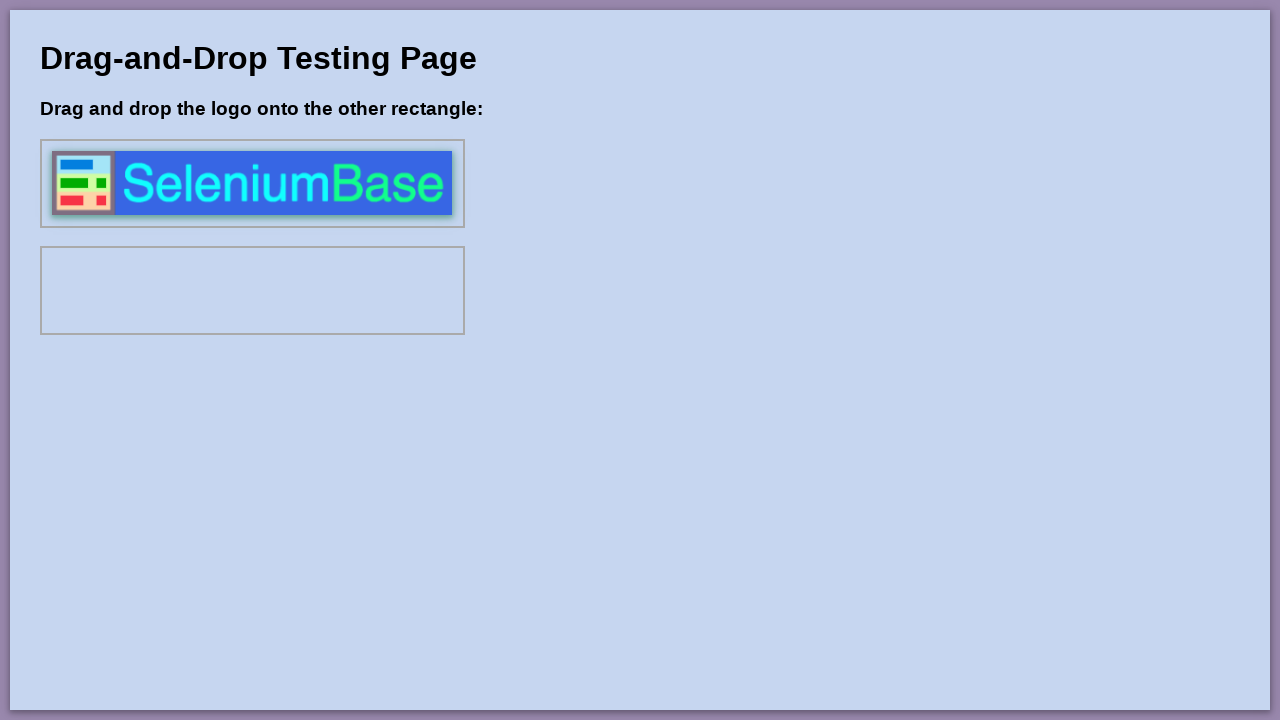

Verified image is now in div1 after first drag and drop
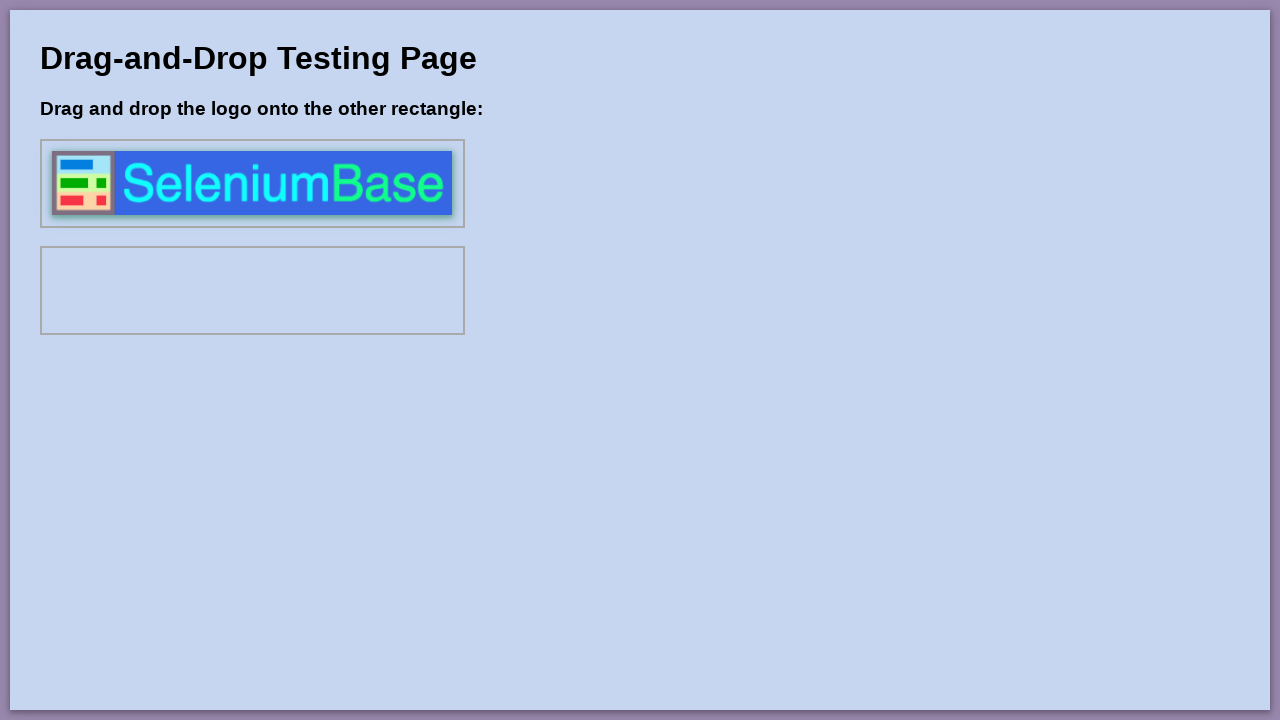

Reloaded page to test reconnection cycle
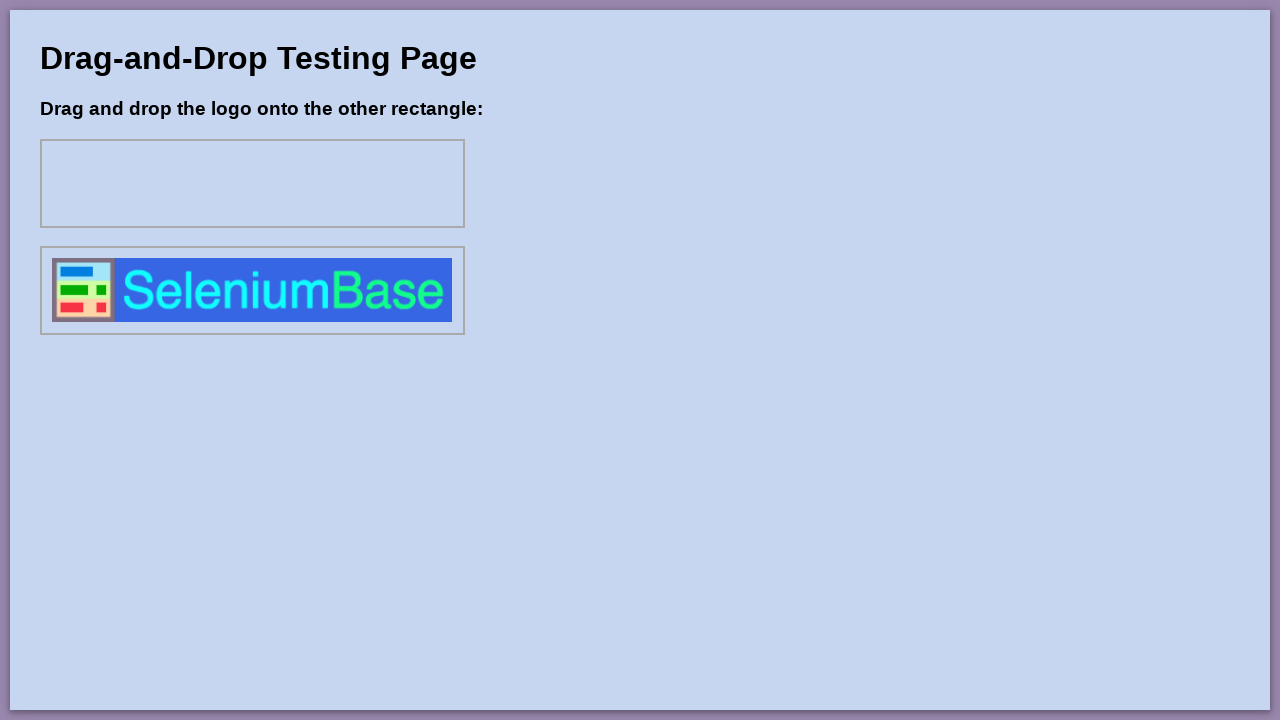

Waited for drag element to load after page reload
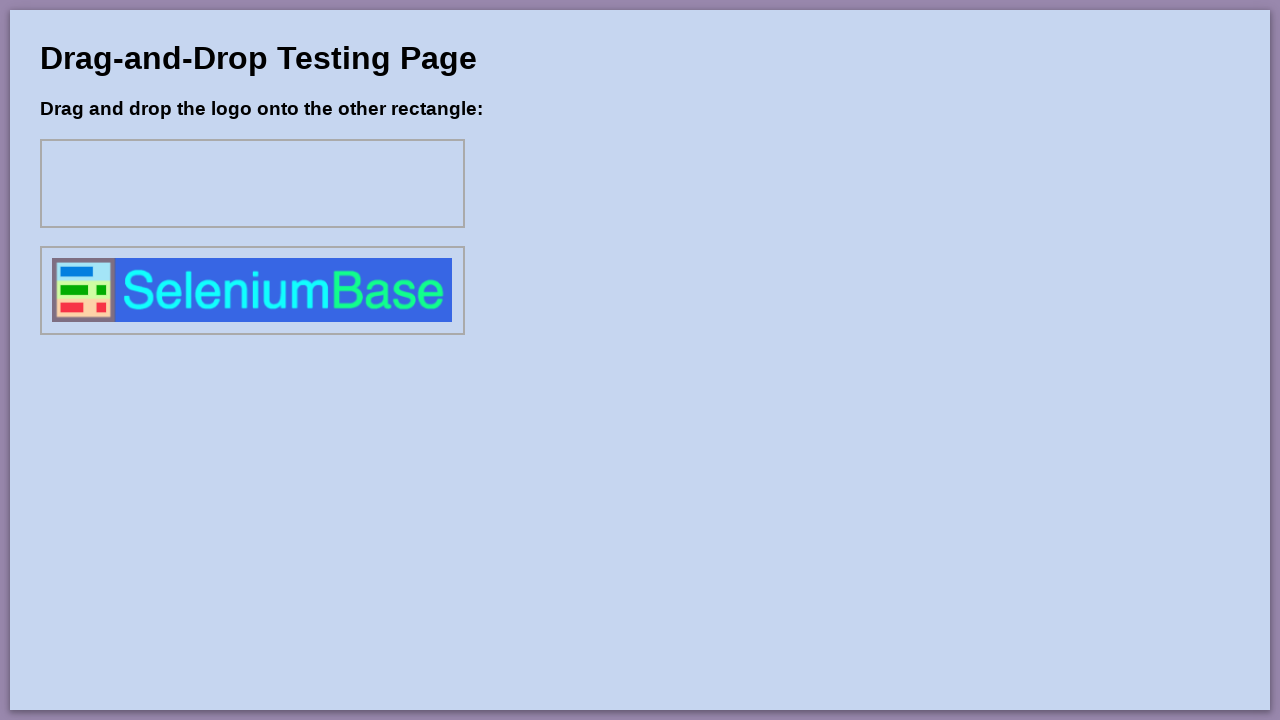

Verified page reset to initial state after reload
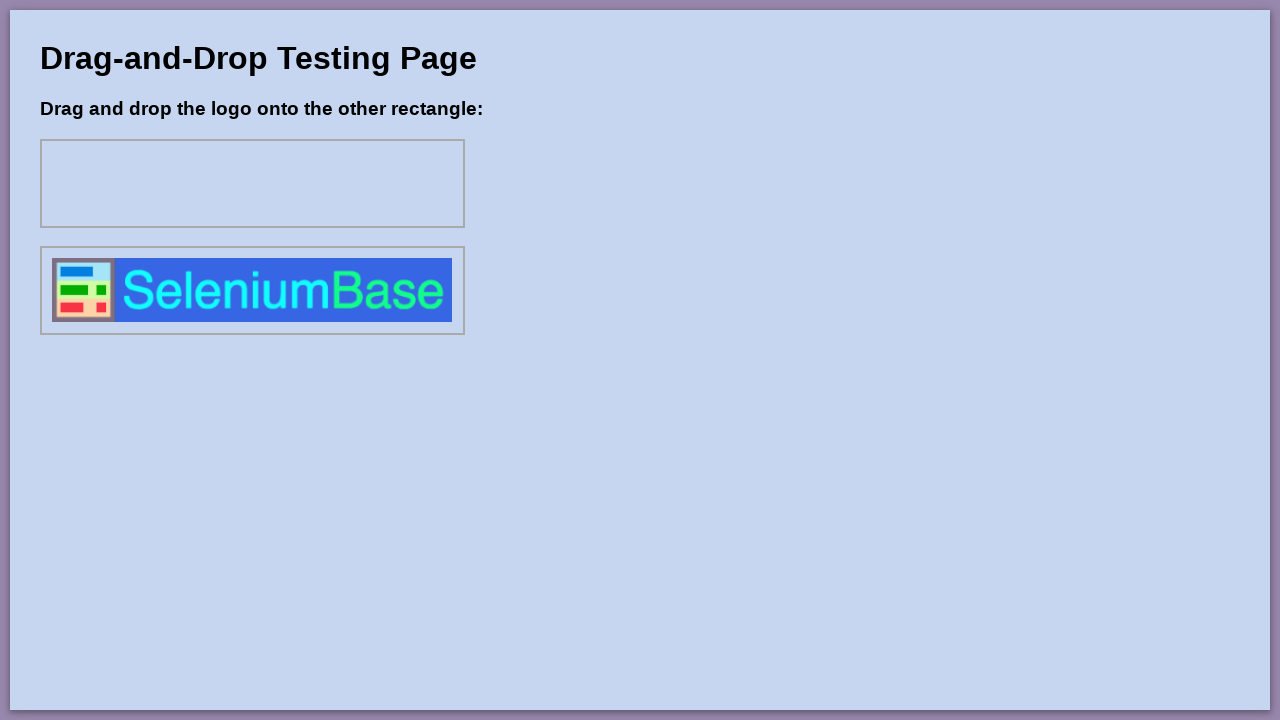

Performed second drag and drop from #drag1 to #div1 after reconnection at (252, 184)
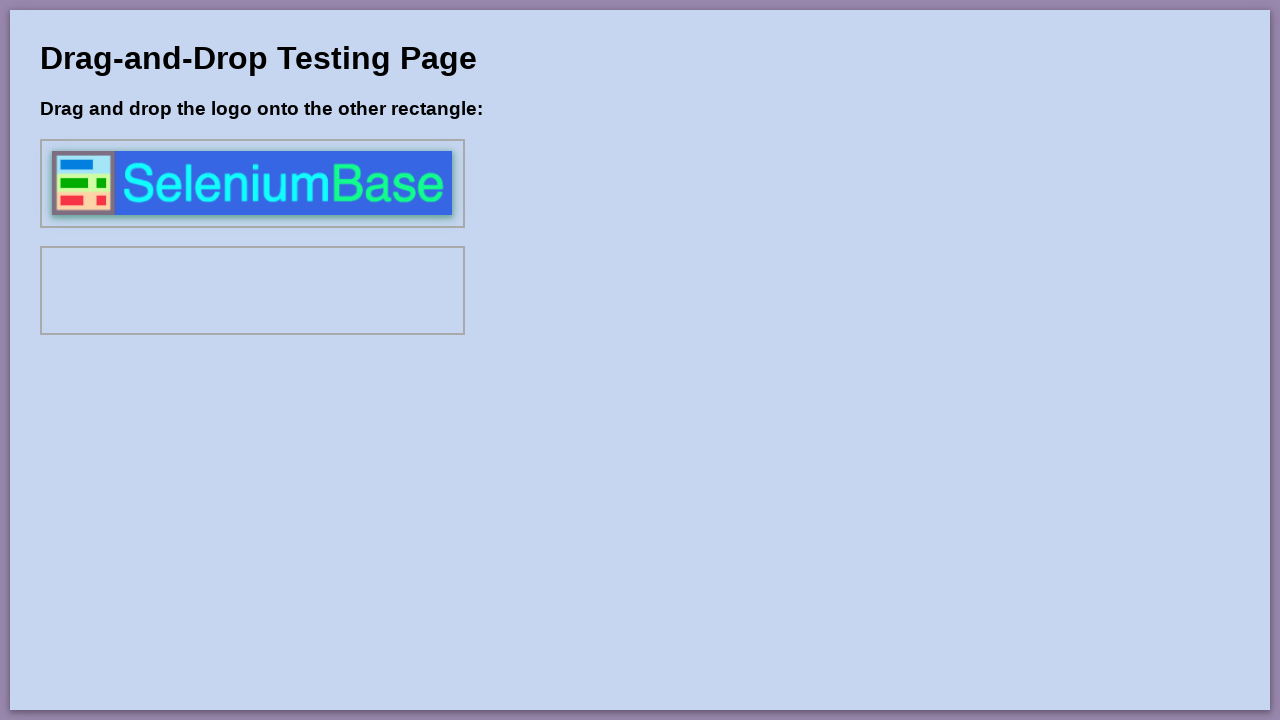

Verified image is in div1 after second drag and drop post-reconnection
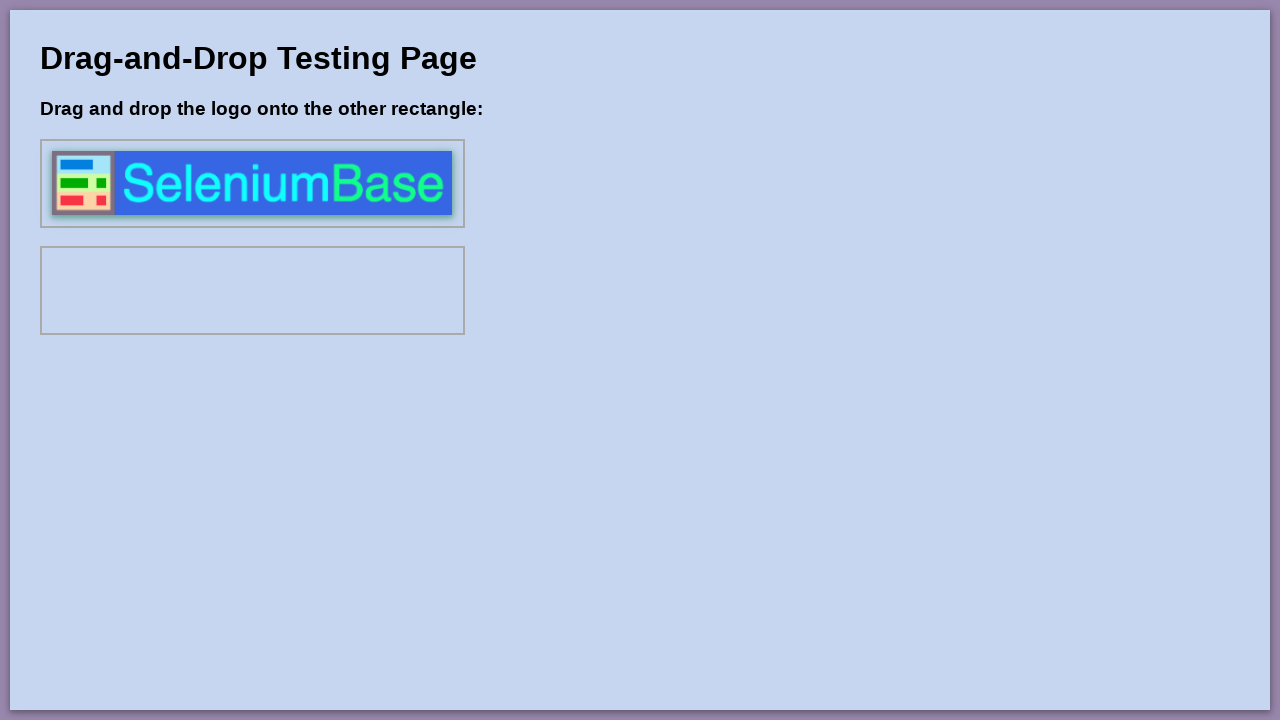

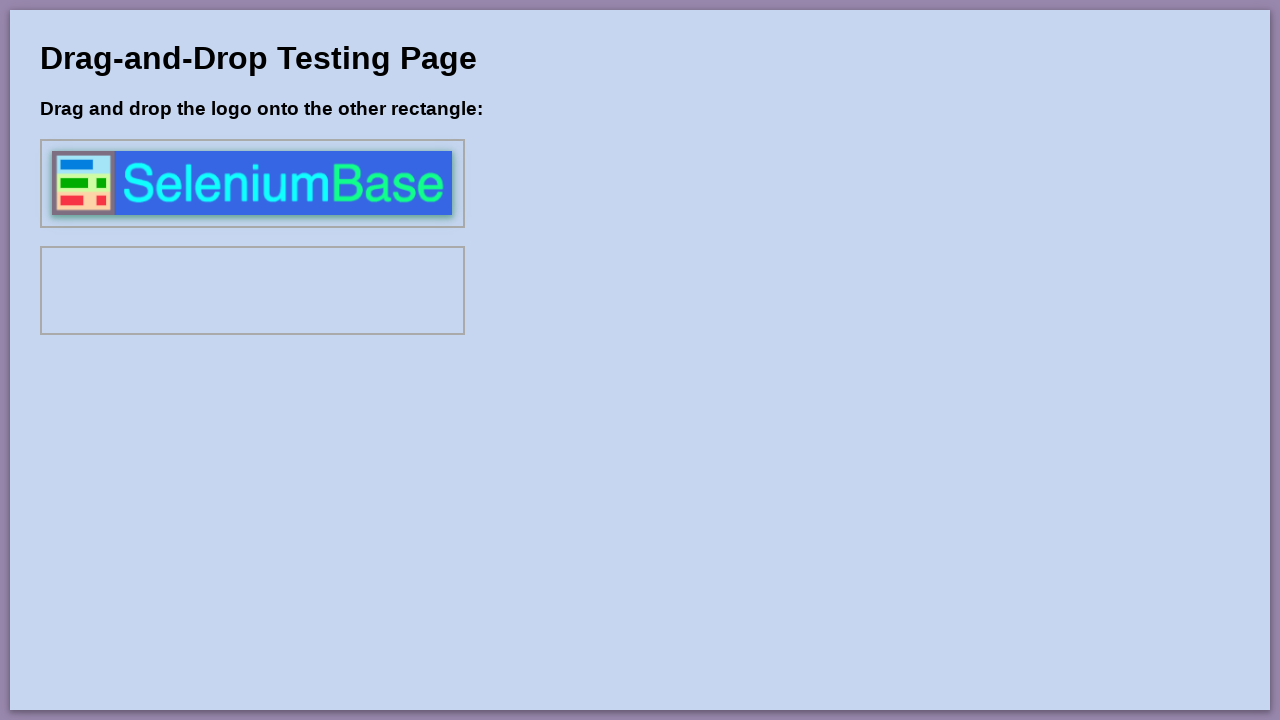